Tests the user registration flow on an e-commerce site by filling out the registration form with personal details, agreeing to terms, and submitting to create a new account.

Starting URL: https://ecommerce-playground.lambdatest.io/index.php?route=account/register

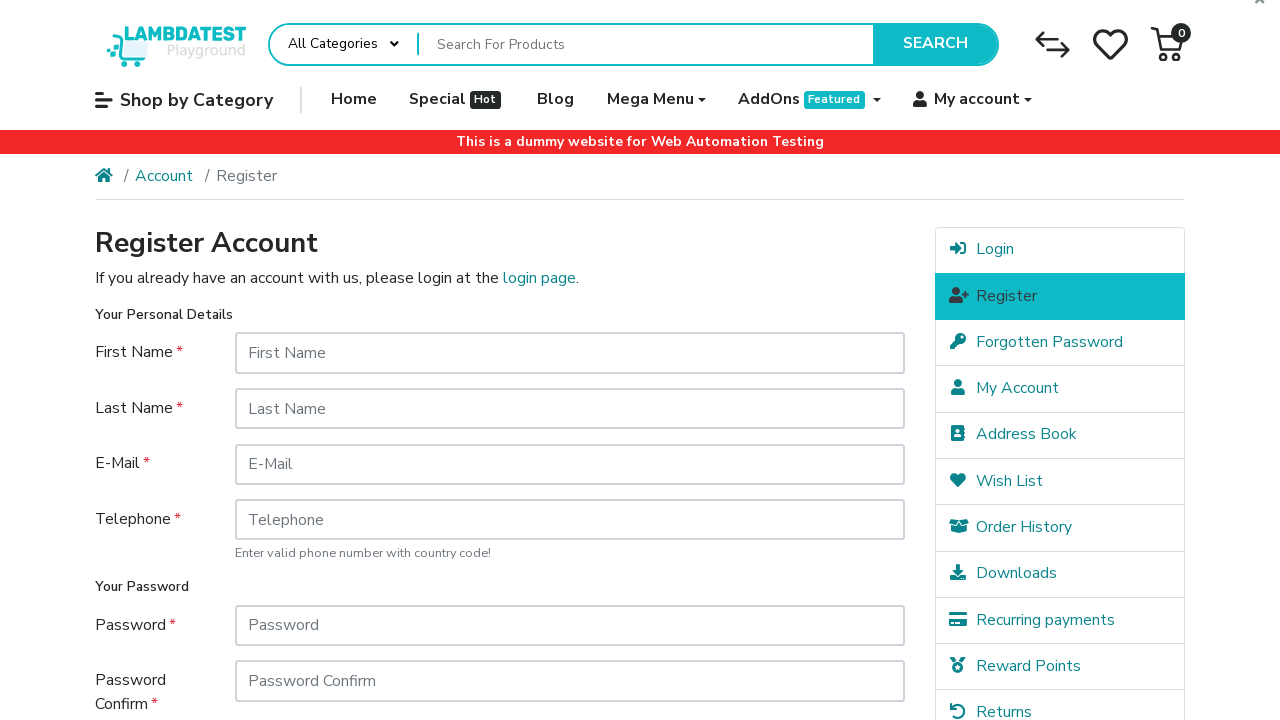

Filled first name field with 'Michael' on #input-firstname
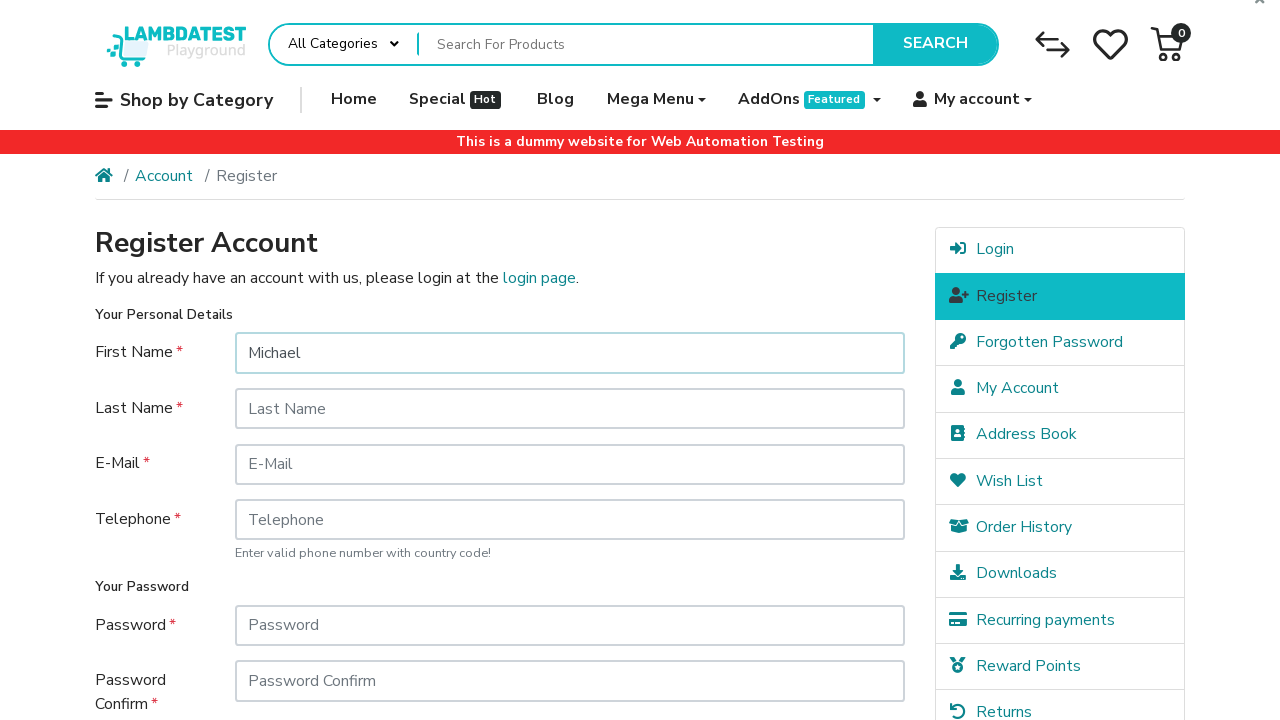

Filled last name field with 'Thompson' on #input-lastname
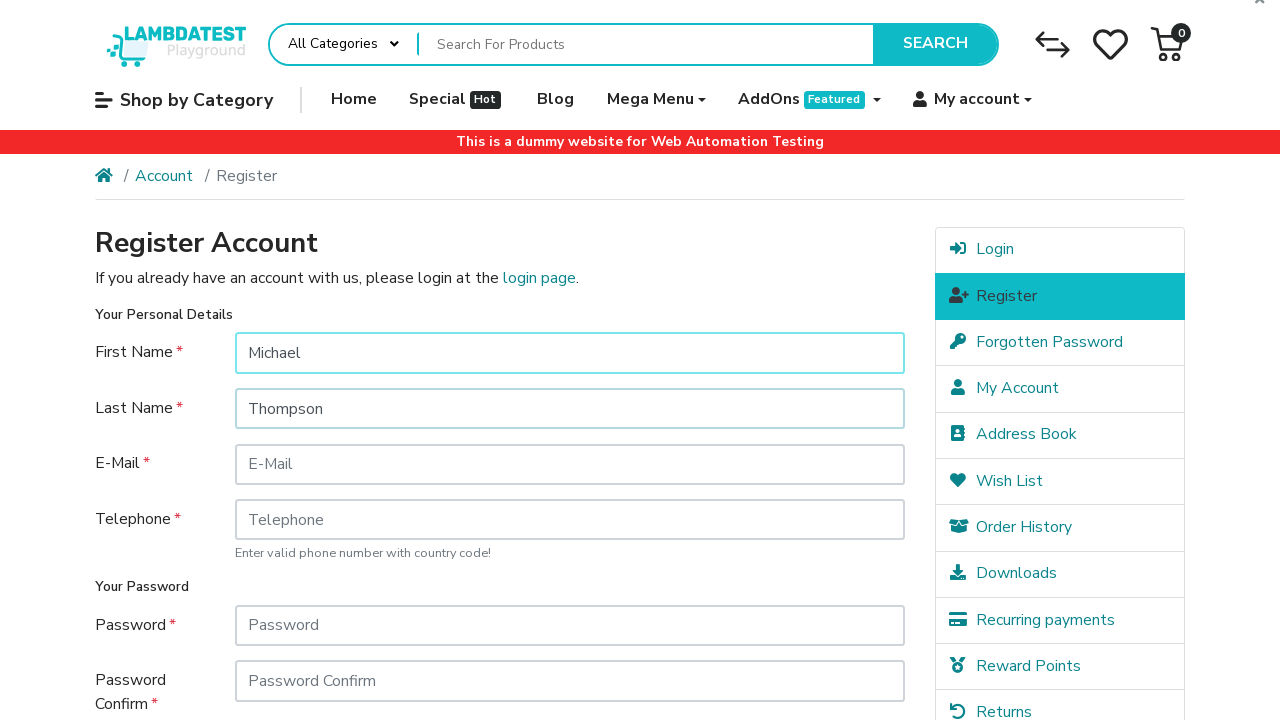

Filled email field with 'michael.thompson.7492@example.com' on #input-email
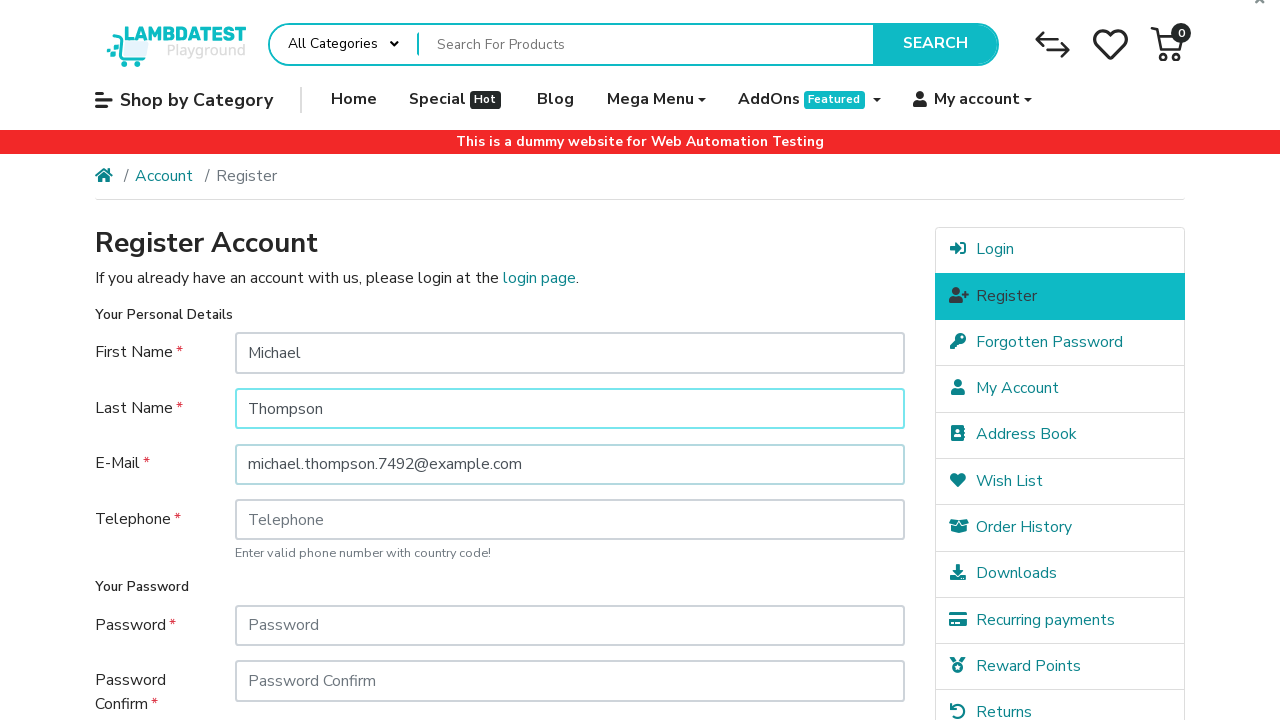

Filled telephone field with '+351912345678' on #input-telephone
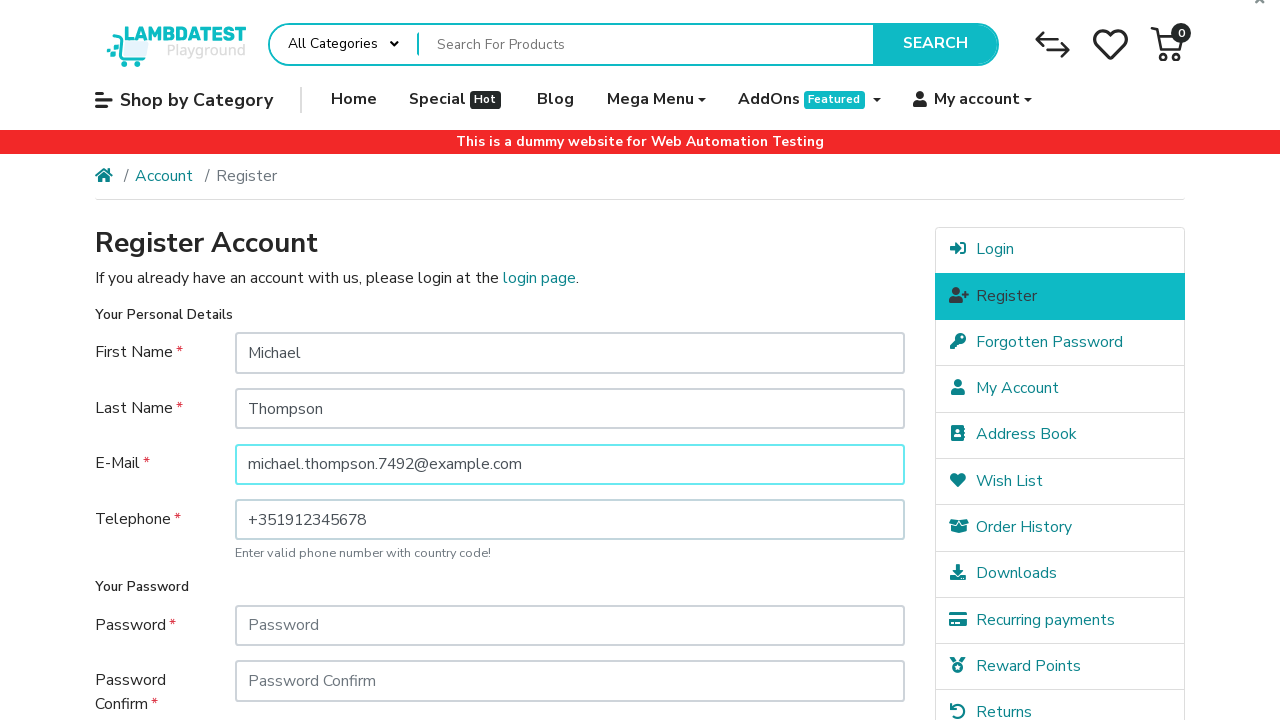

Filled password field with 'SecurePass2024' on #input-password
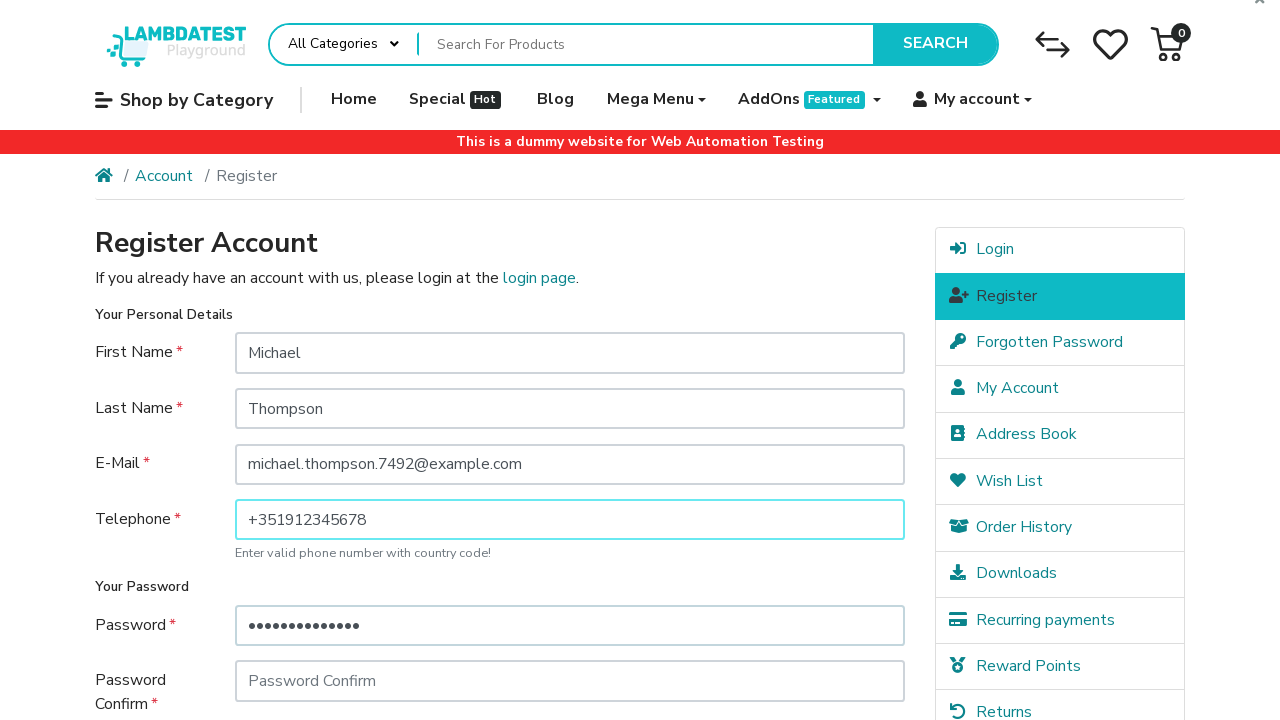

Filled password confirmation field with 'SecurePass2024' on #input-confirm
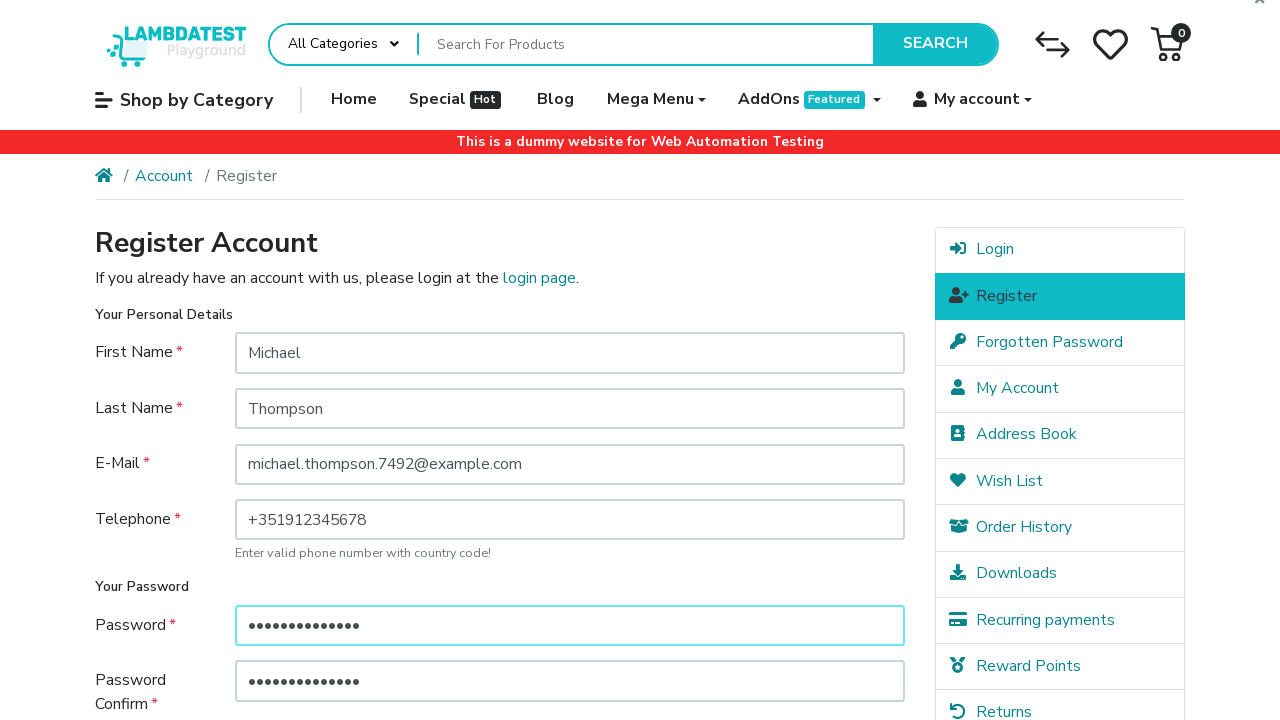

Clicked terms agreement checkbox at (628, 578) on label[for='input-agree']
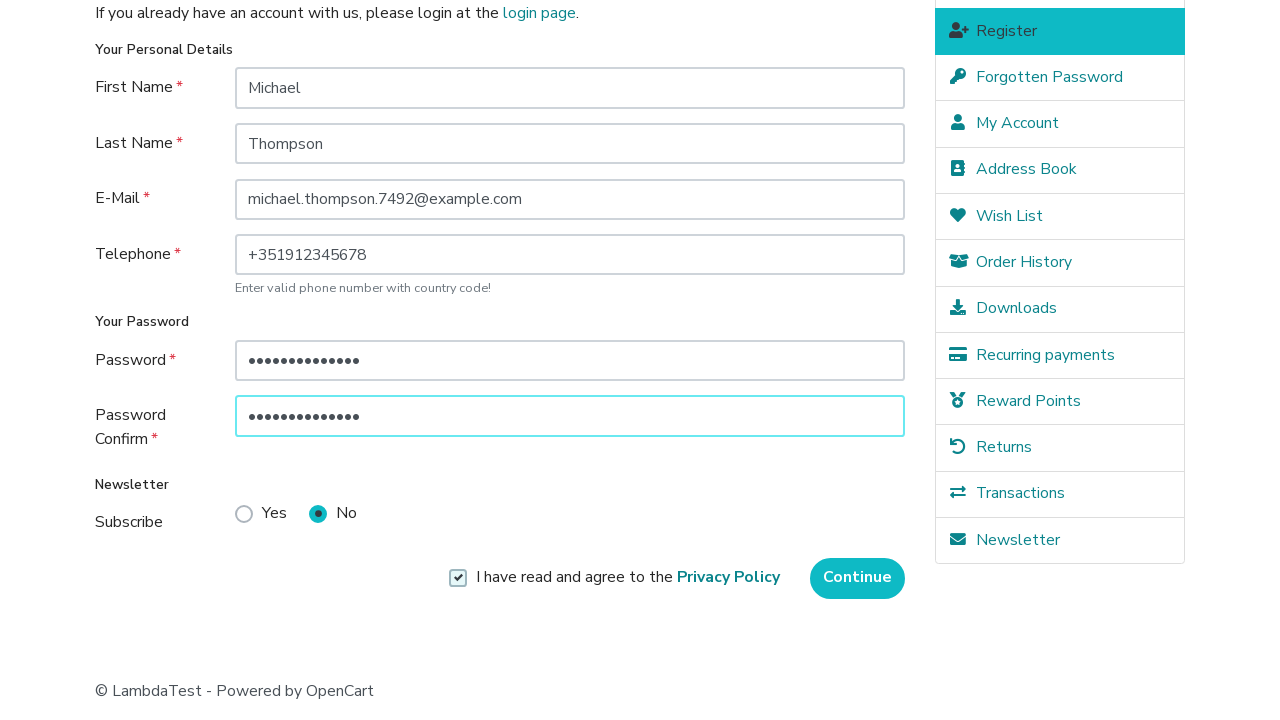

Clicked Continue button to submit registration at (858, 578) on input[value='Continue']
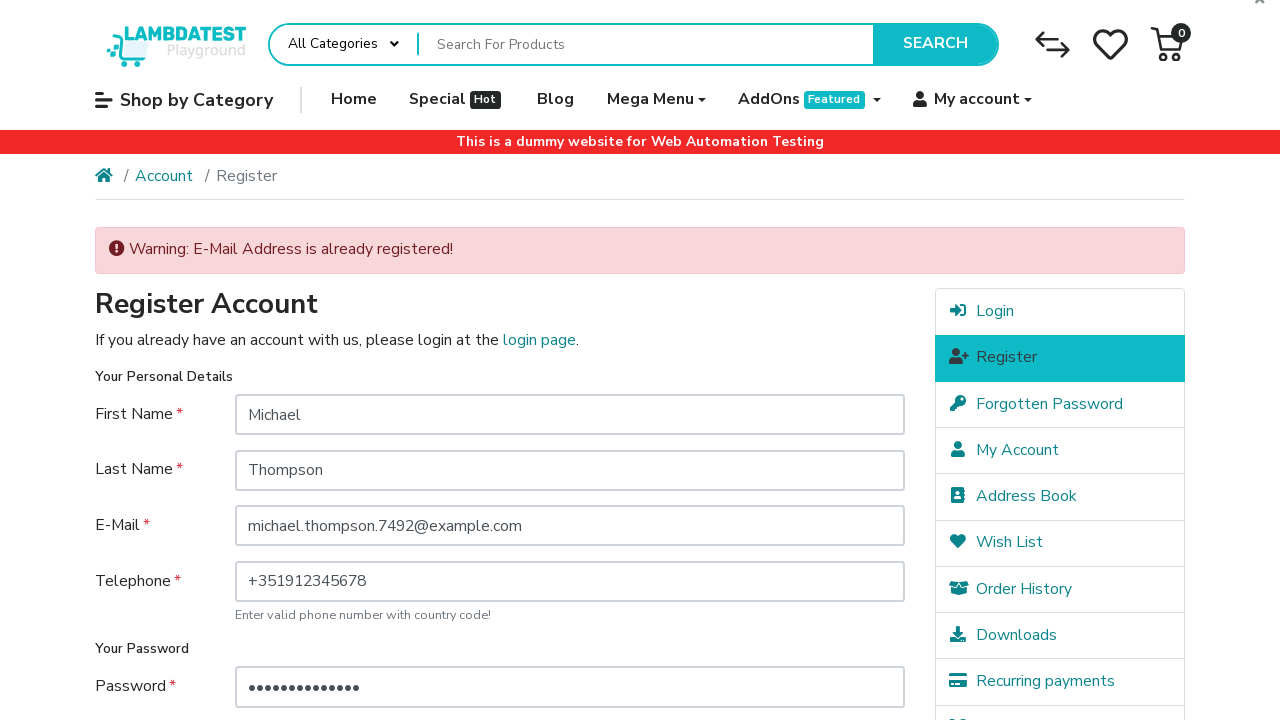

Waited for network idle - registration completed
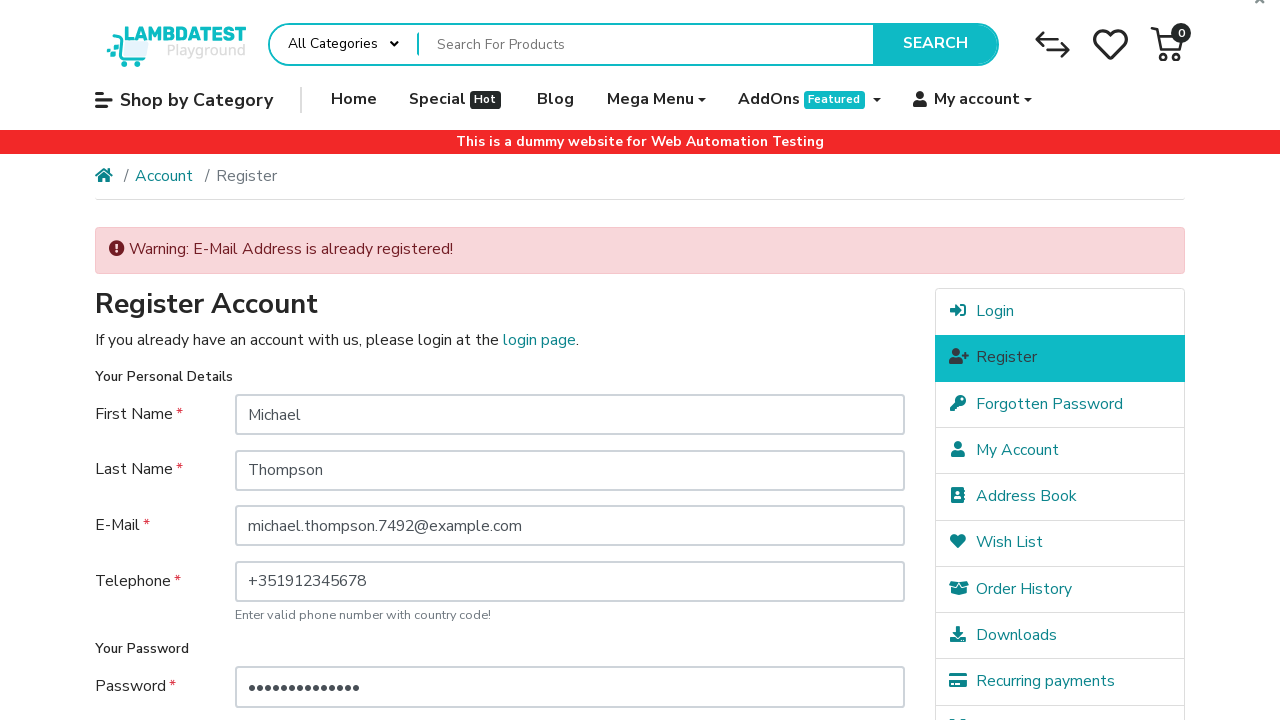

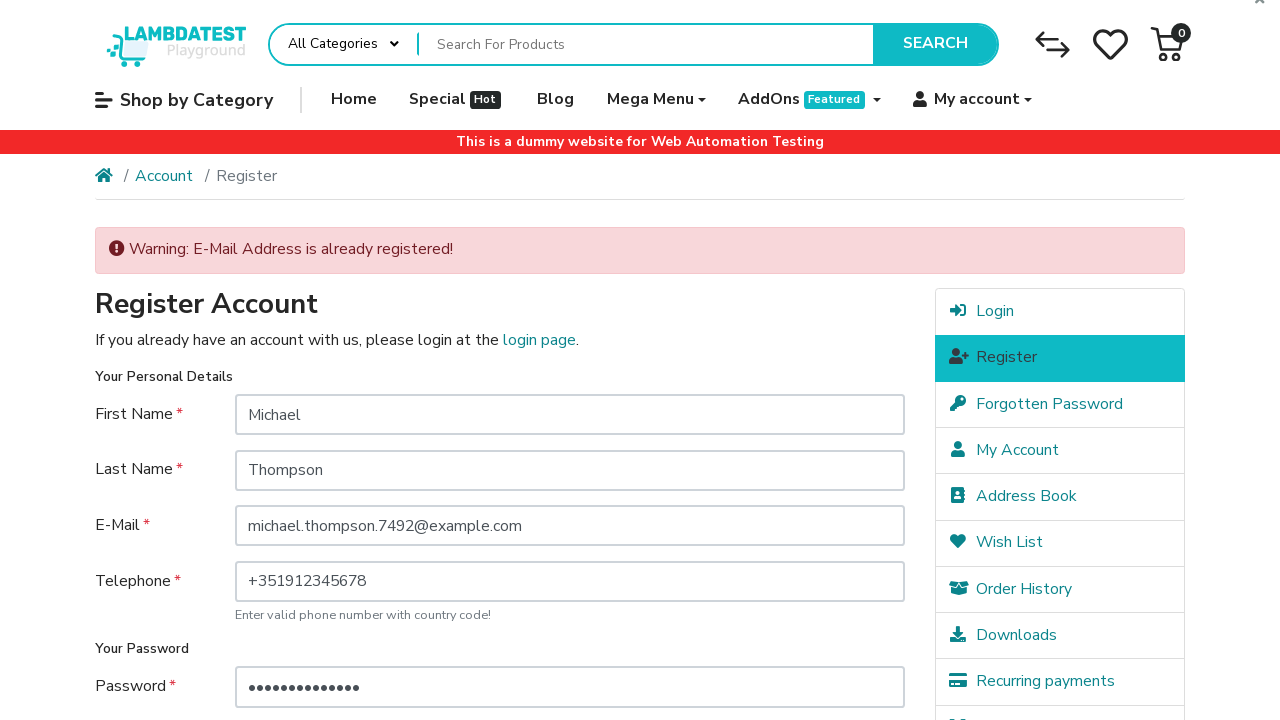